Navigates to mortgage calculator website and selects a month from the start month dropdown menu

Starting URL: https://www.mortgagecalculator.org

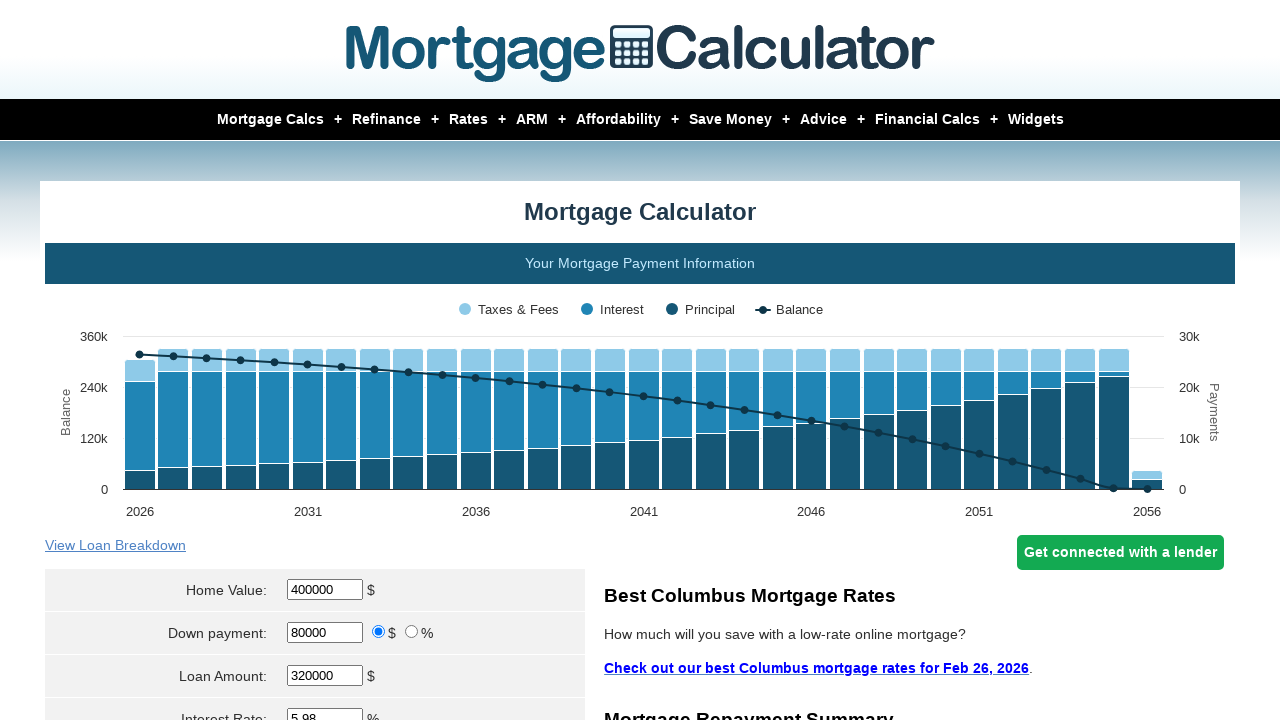

Navigated to mortgage calculator website
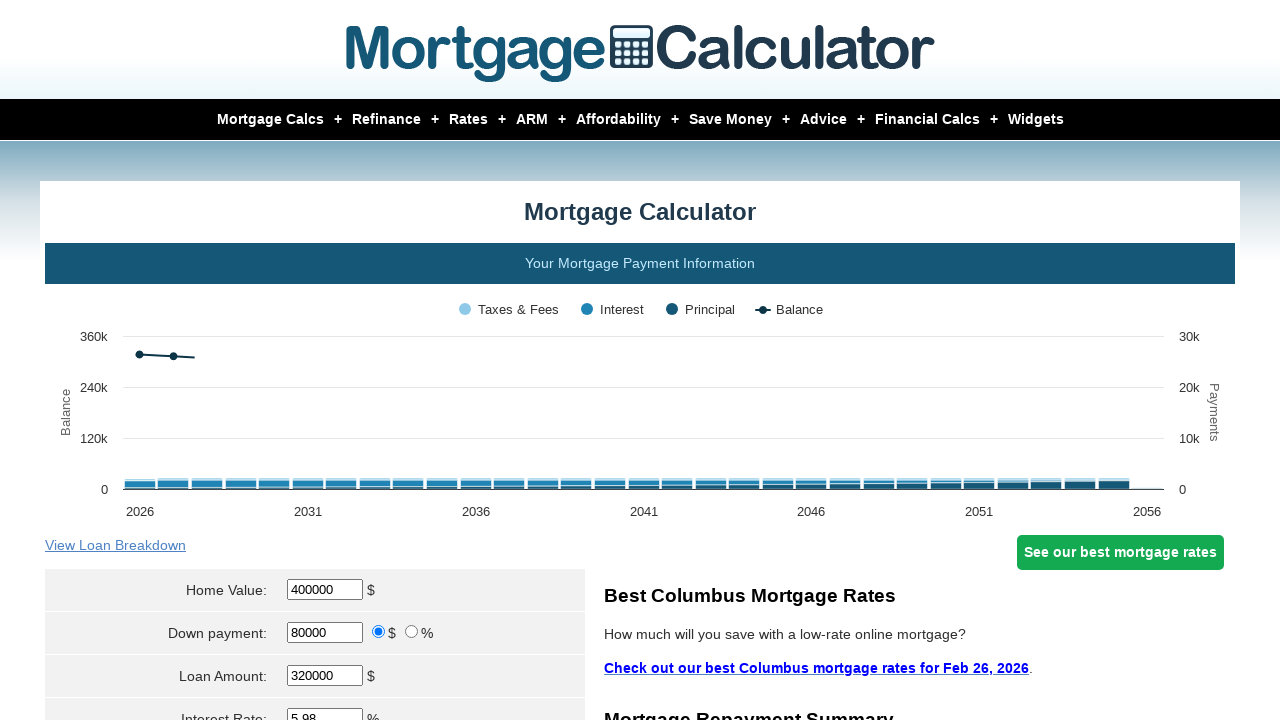

Located start month dropdown element
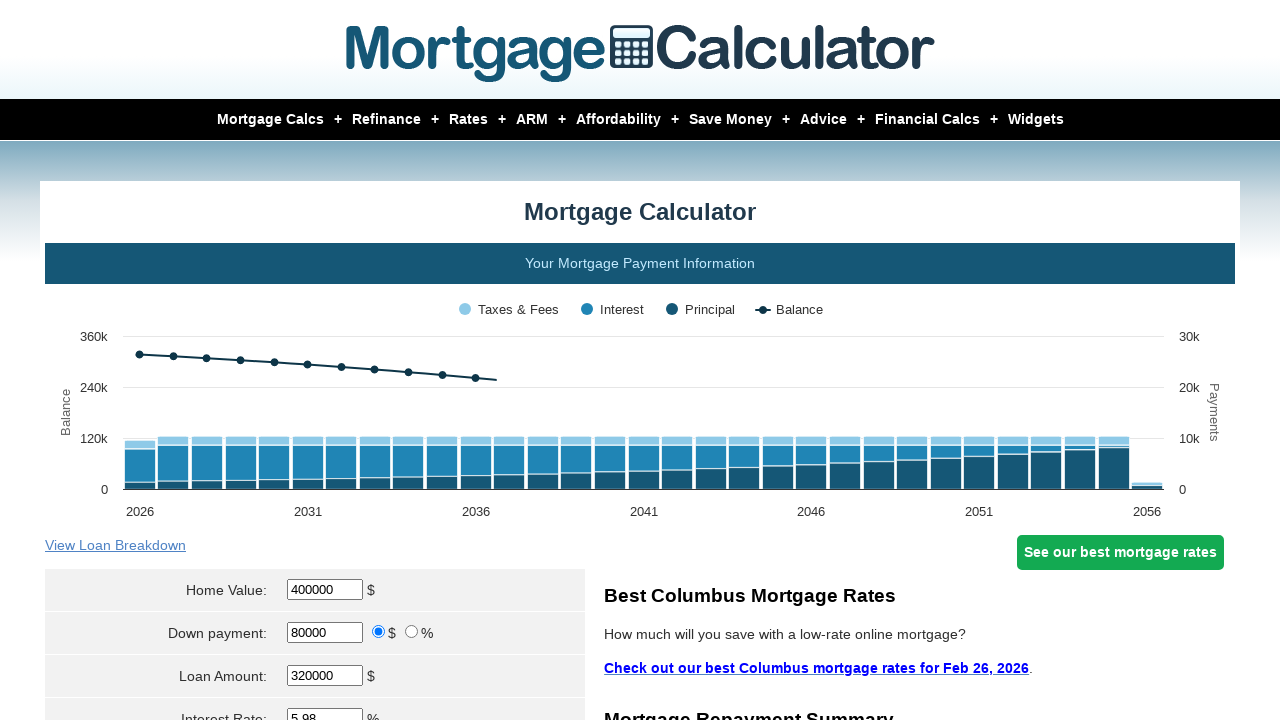

Selected April from the start month dropdown menu on select[name='param[start_month]']
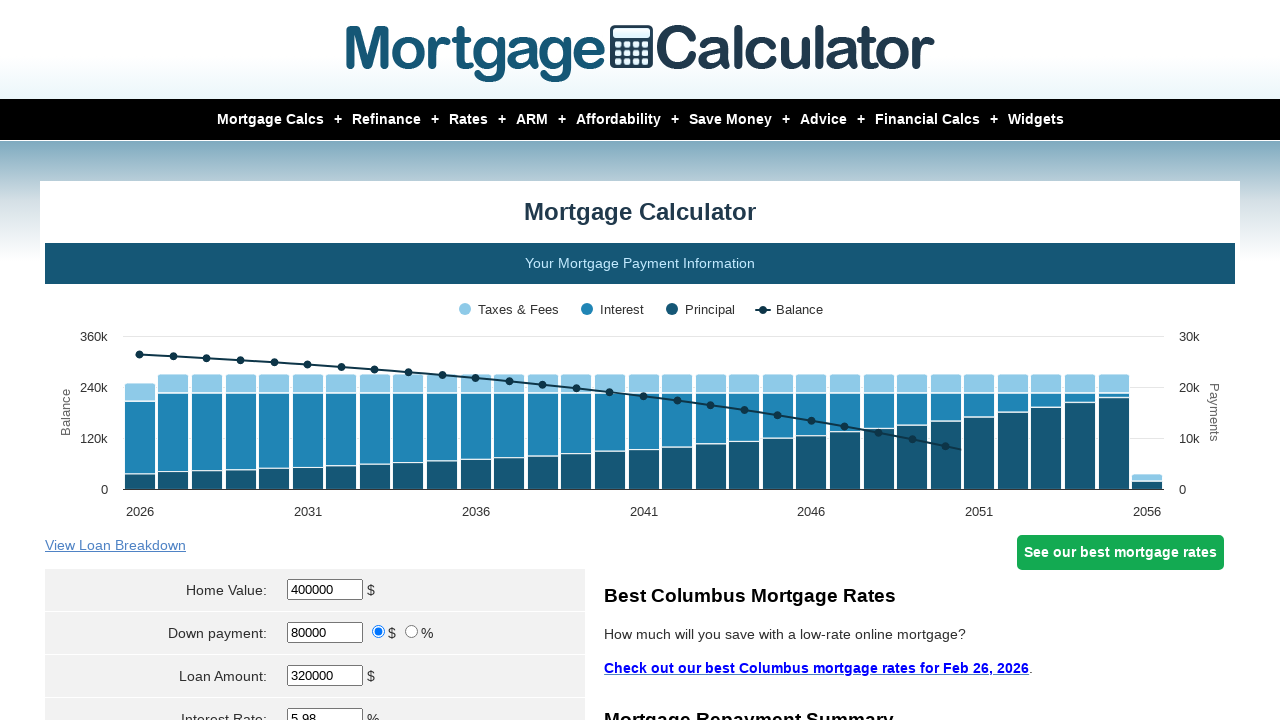

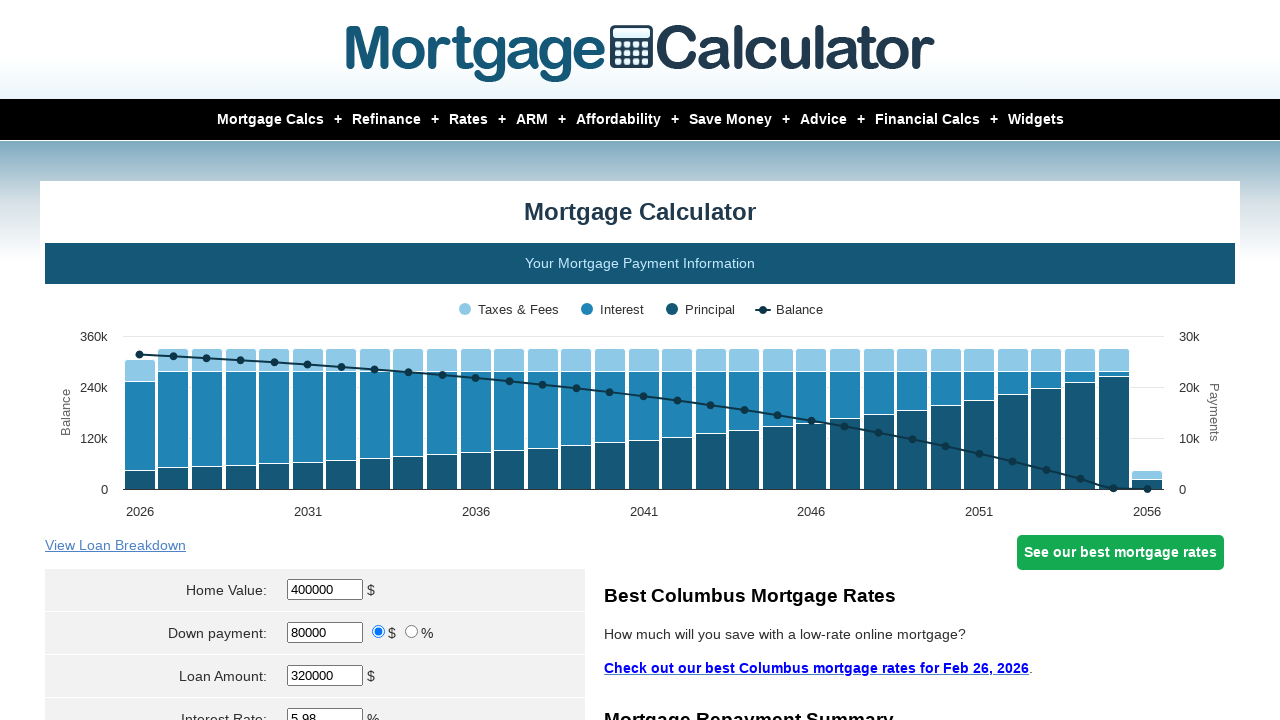